Tests unmarking todo items as complete by unchecking their checkboxes

Starting URL: https://demo.playwright.dev/todomvc

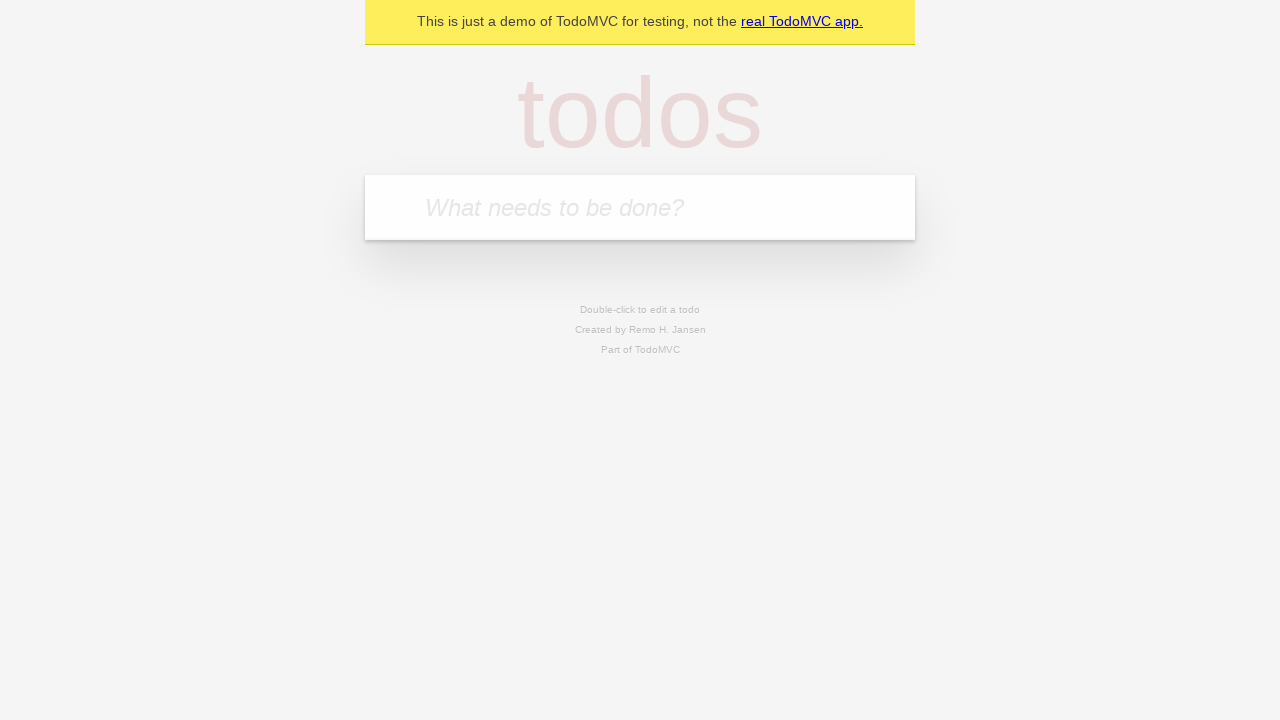

Filled todo input with 'buy some cheese' on internal:attr=[placeholder="What needs to be done?"i]
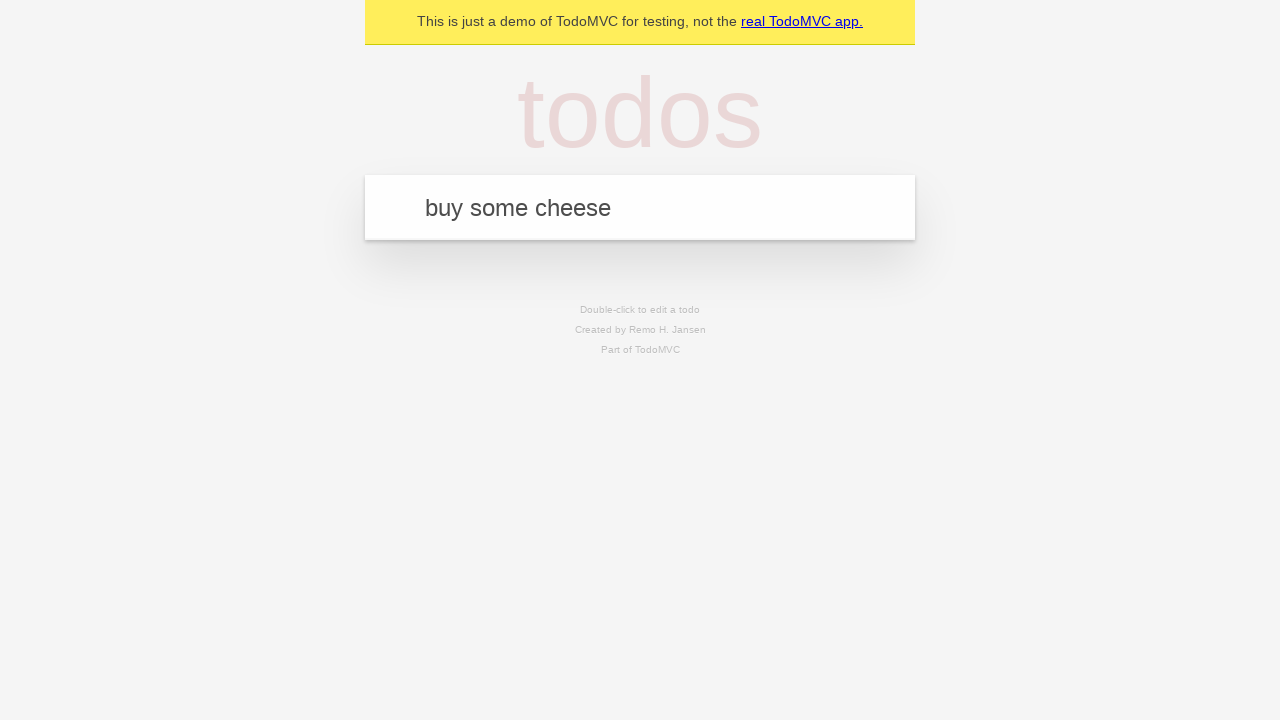

Pressed Enter to add 'buy some cheese' to the todo list on internal:attr=[placeholder="What needs to be done?"i]
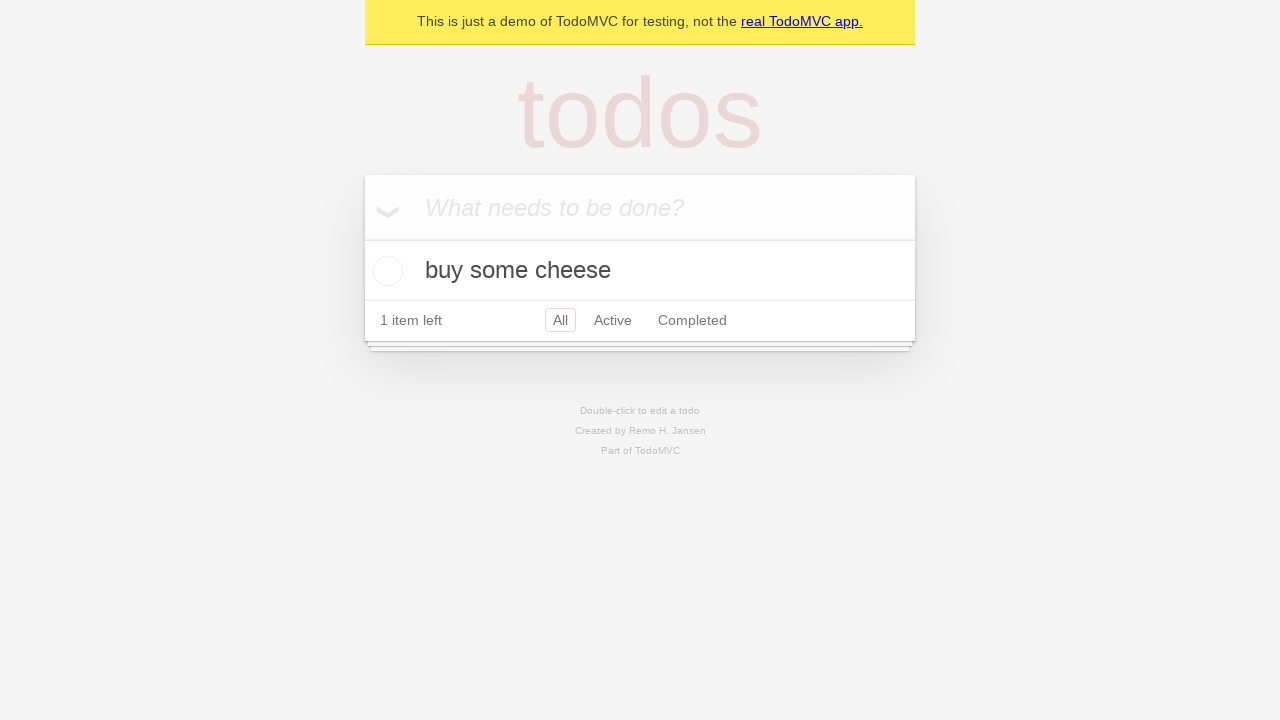

Filled todo input with 'feed the cat' on internal:attr=[placeholder="What needs to be done?"i]
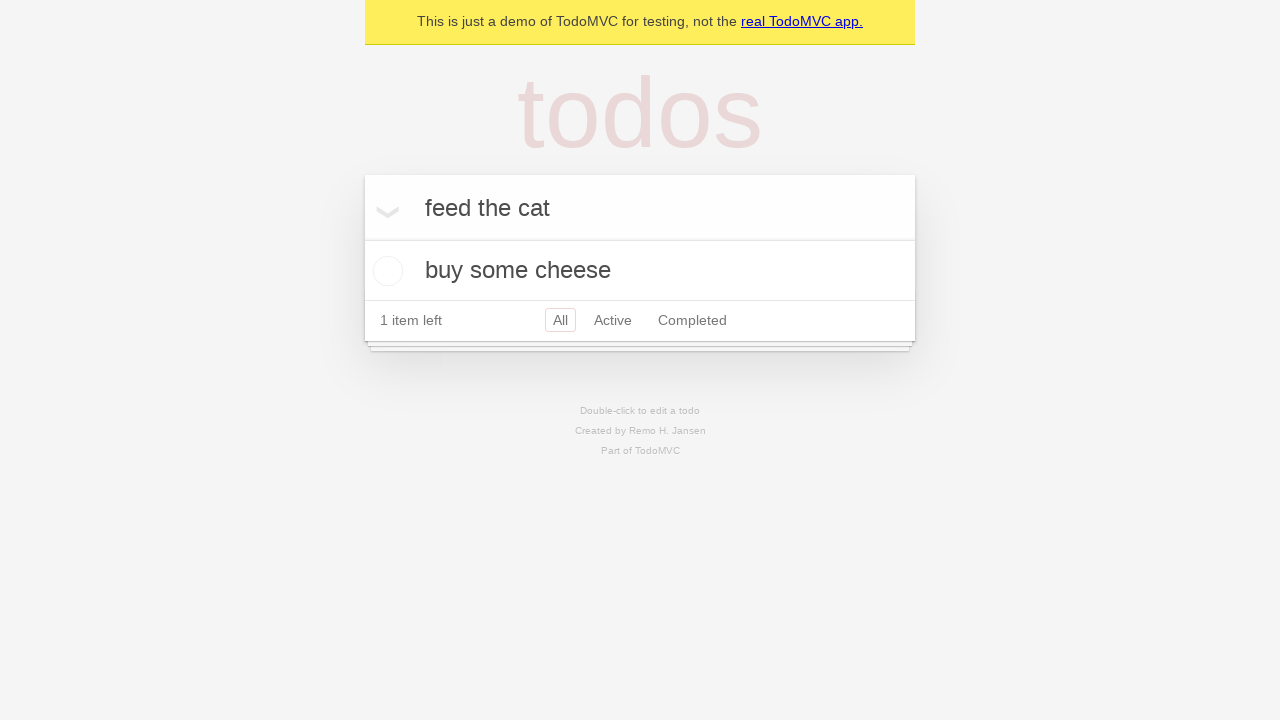

Pressed Enter to add 'feed the cat' to the todo list on internal:attr=[placeholder="What needs to be done?"i]
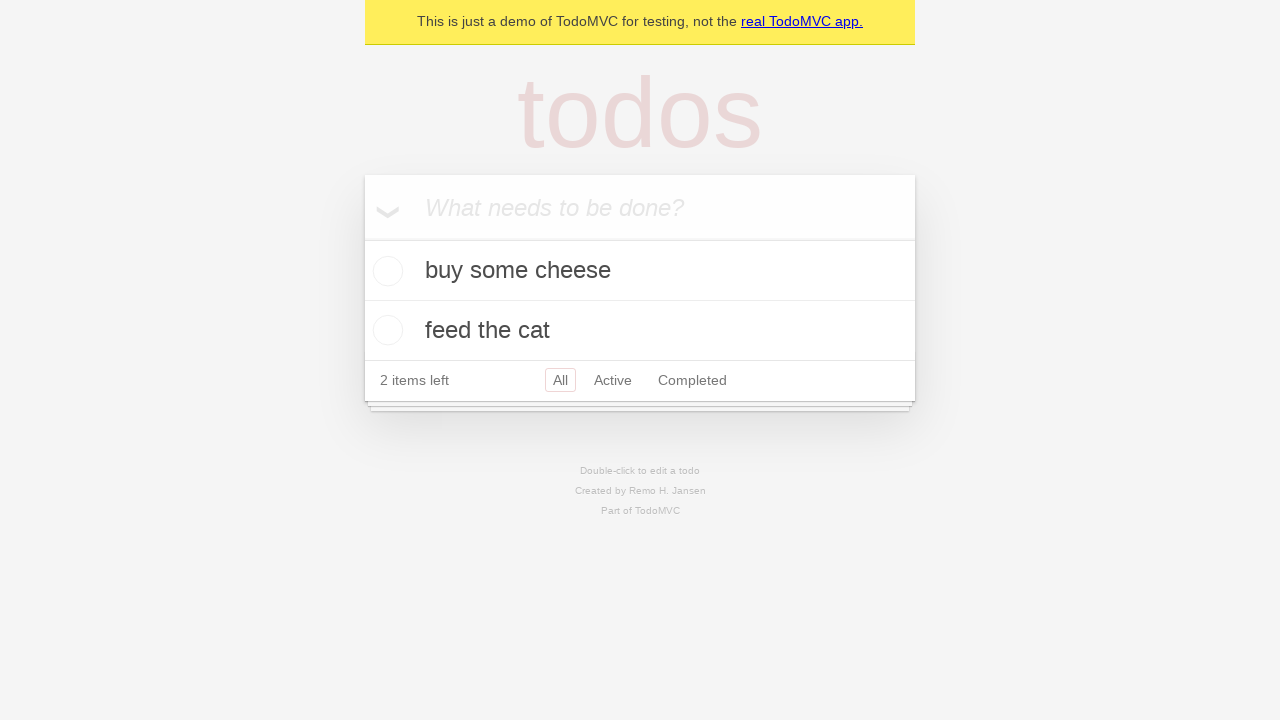

Checked the first todo item checkbox to mark it as complete at (385, 271) on internal:testid=[data-testid="todo-item"s] >> nth=0 >> internal:role=checkbox
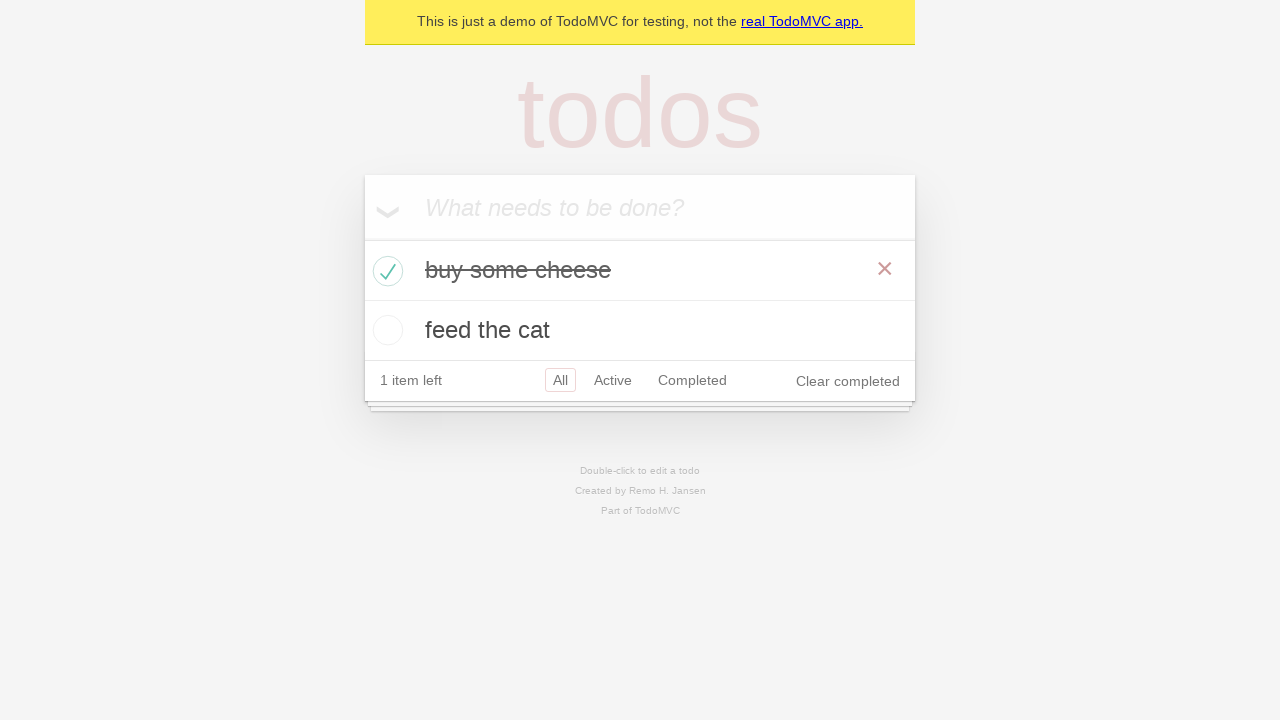

Unchecked the first todo item checkbox to mark it as incomplete at (385, 271) on internal:testid=[data-testid="todo-item"s] >> nth=0 >> internal:role=checkbox
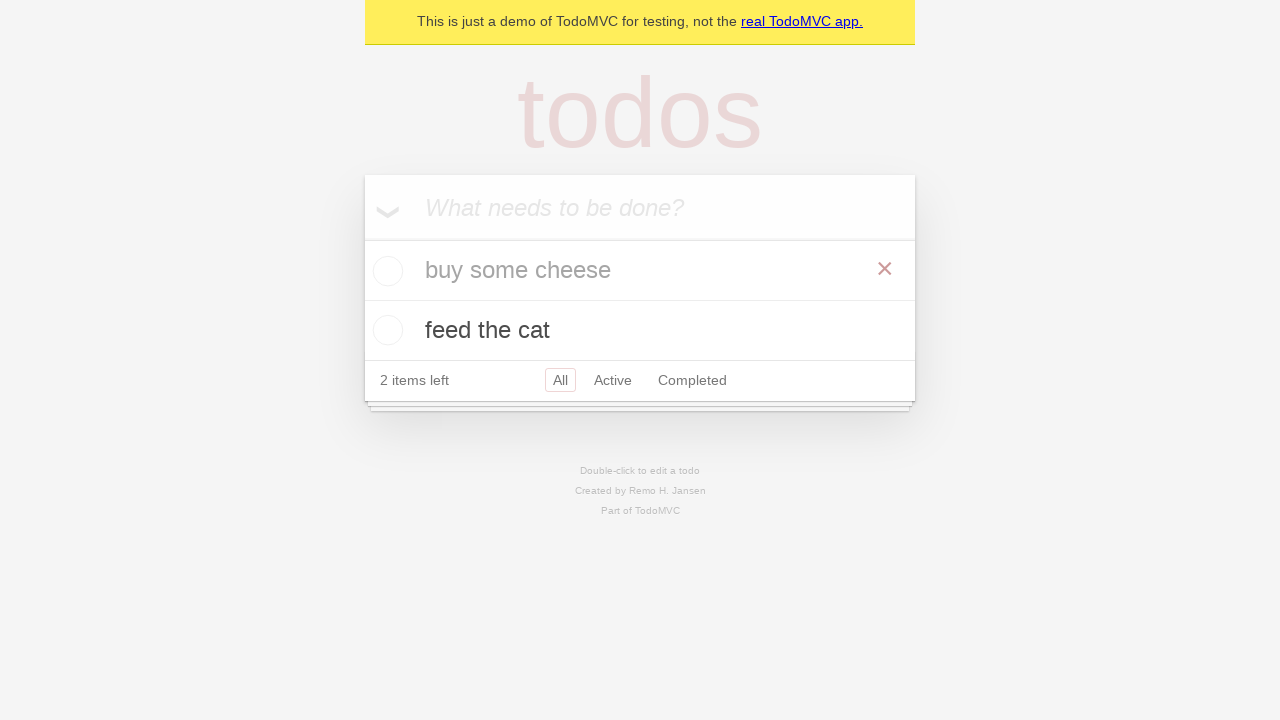

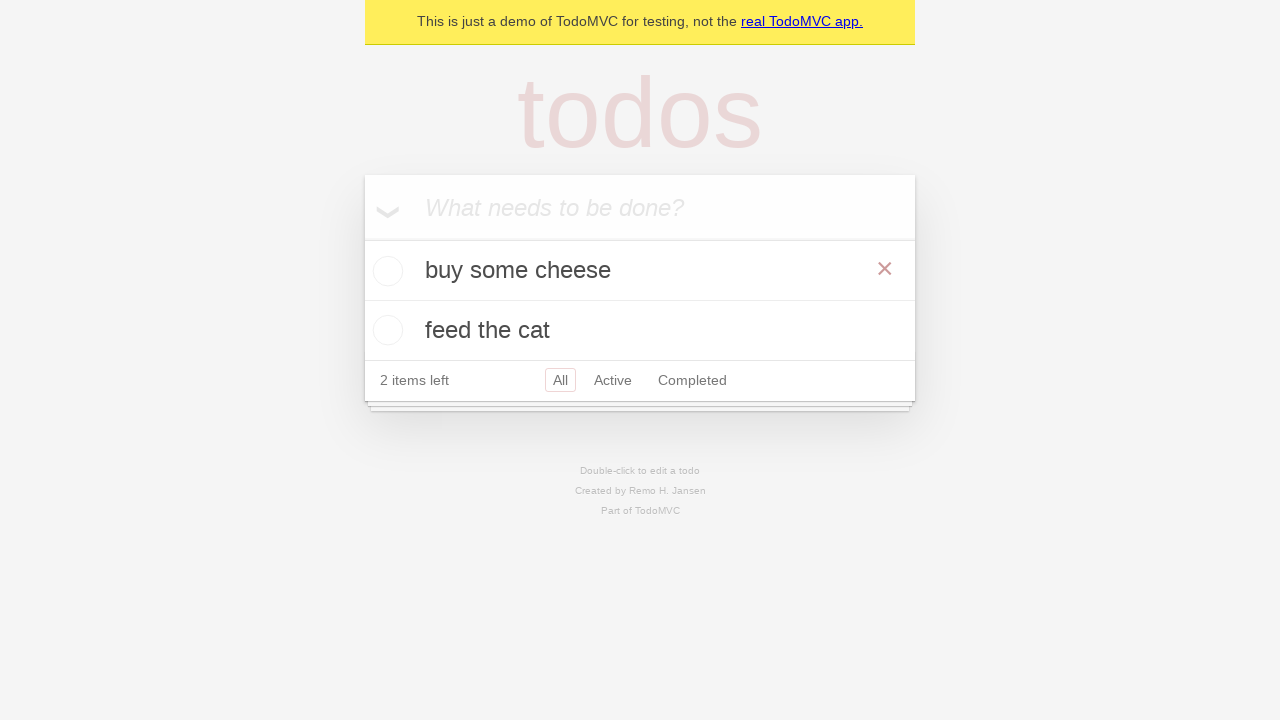